Tests redirect functionality by clicking the "here" link and verifying navigation to the status codes page

Starting URL: http://the-internet.herokuapp.com/redirector

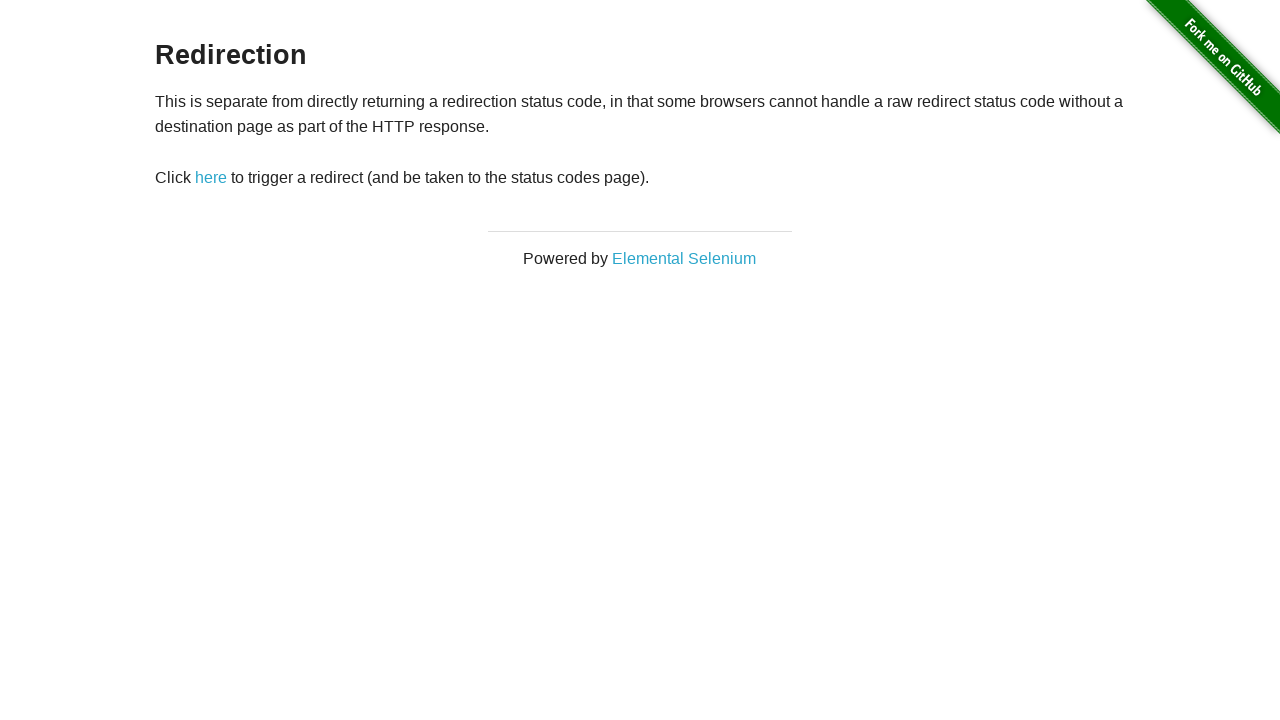

Clicked the 'here' redirect link at (211, 178) on #redirect
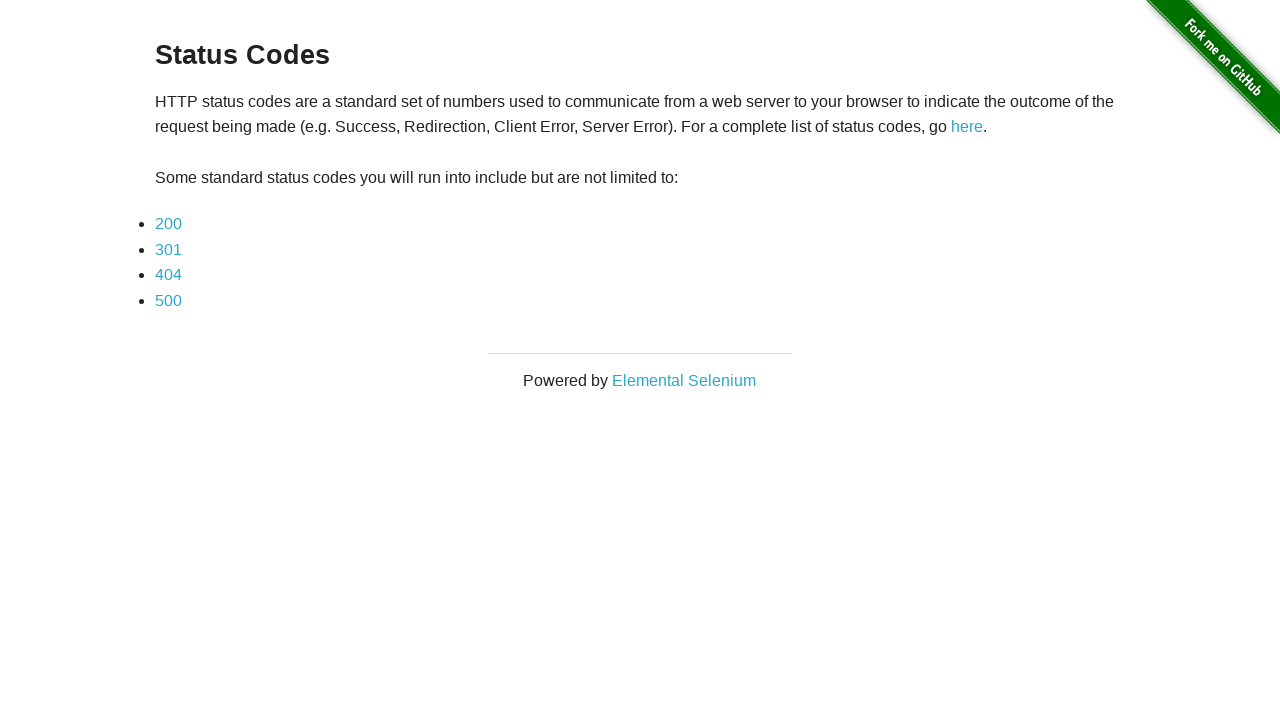

Successfully navigated to status codes page
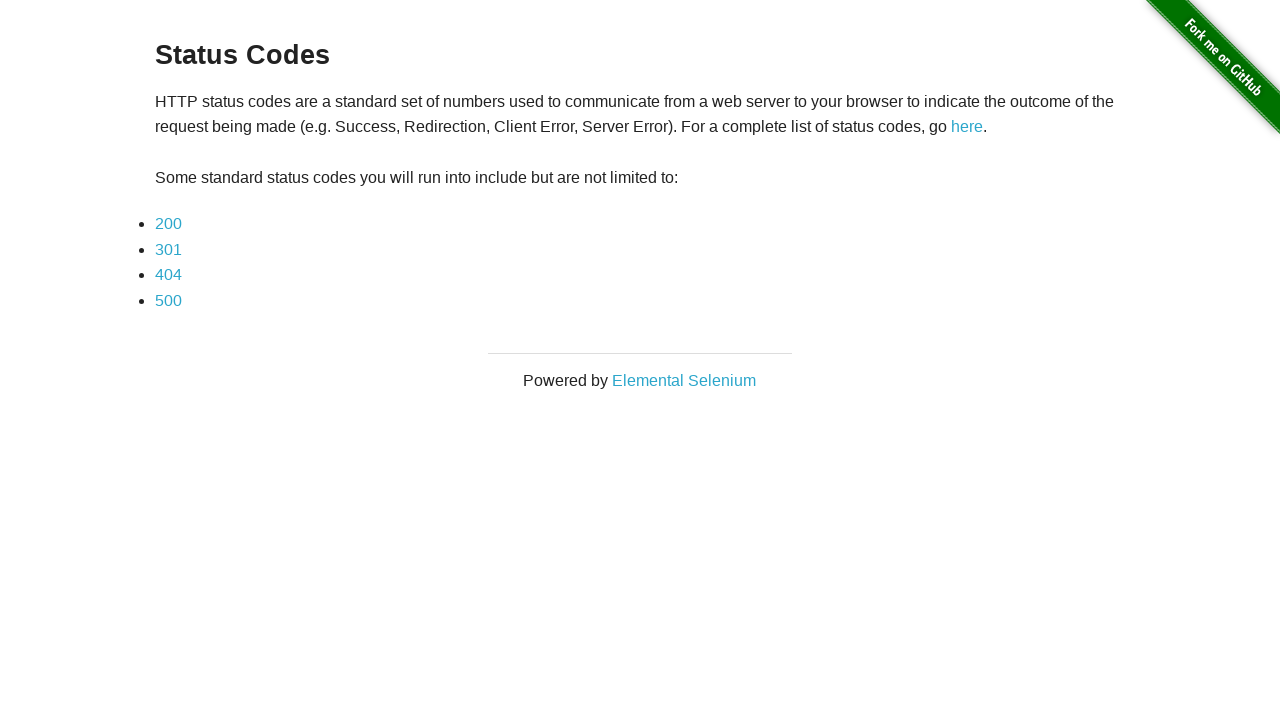

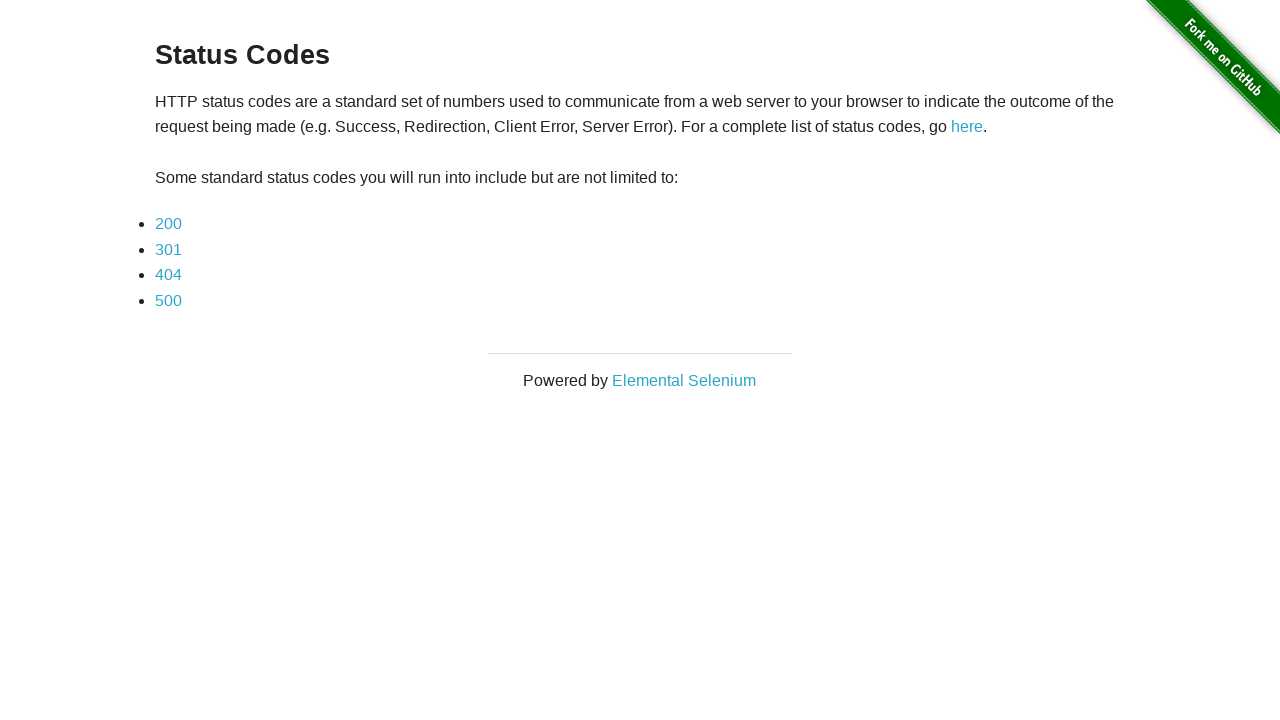